Verifies that the OpenWeatherMap homepage loads correctly

Starting URL: https://openweathermap.org/

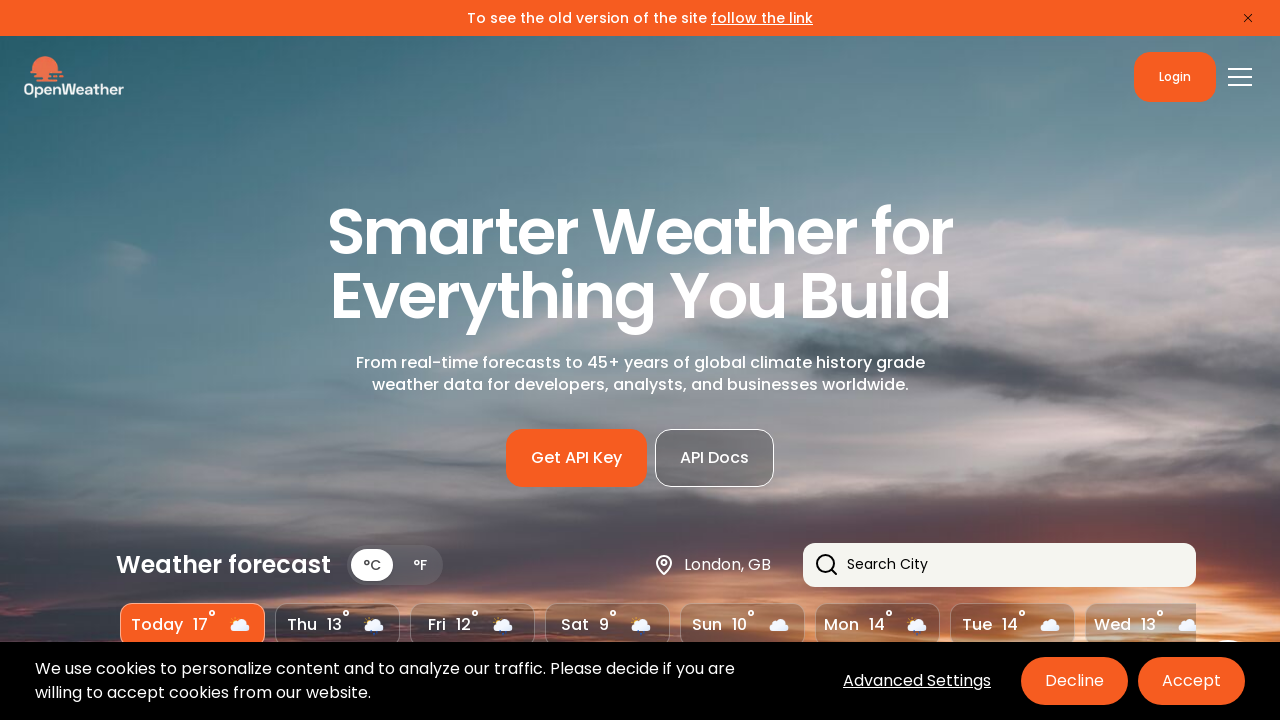

Navigated to OpenWeatherMap homepage
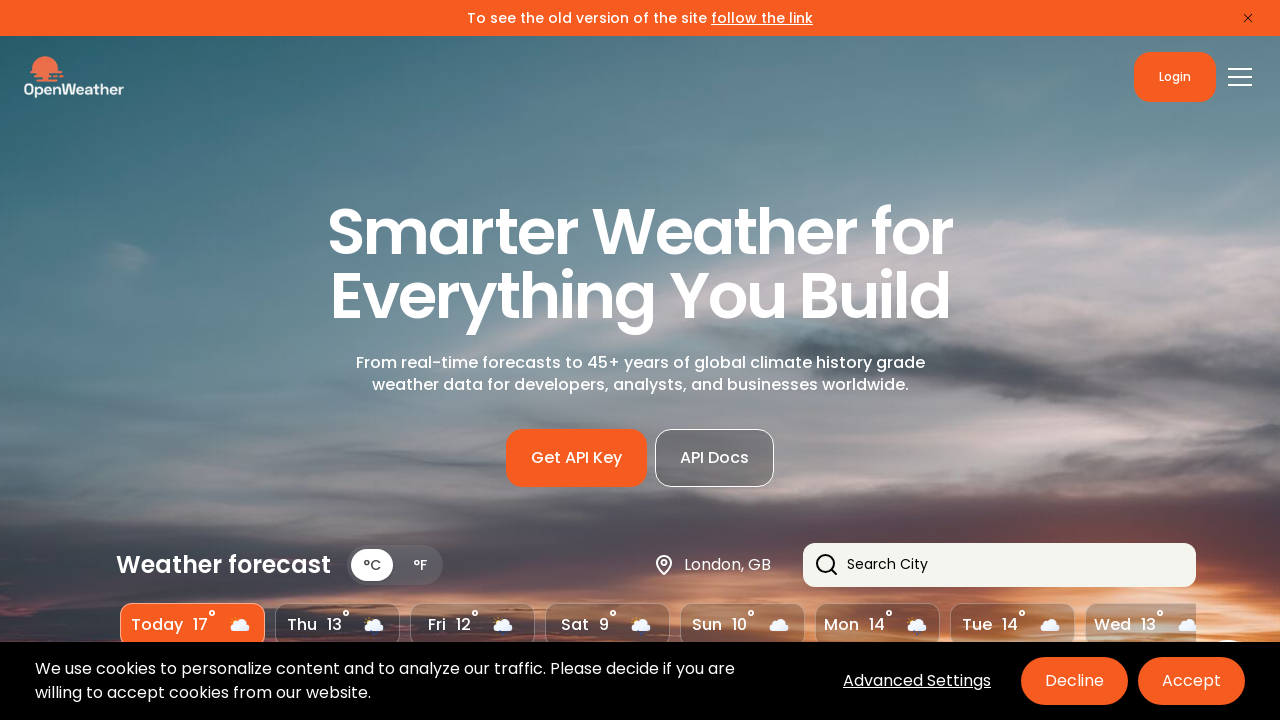

Verified that OpenWeatherMap homepage loaded correctly (URL contains 'openweathermap')
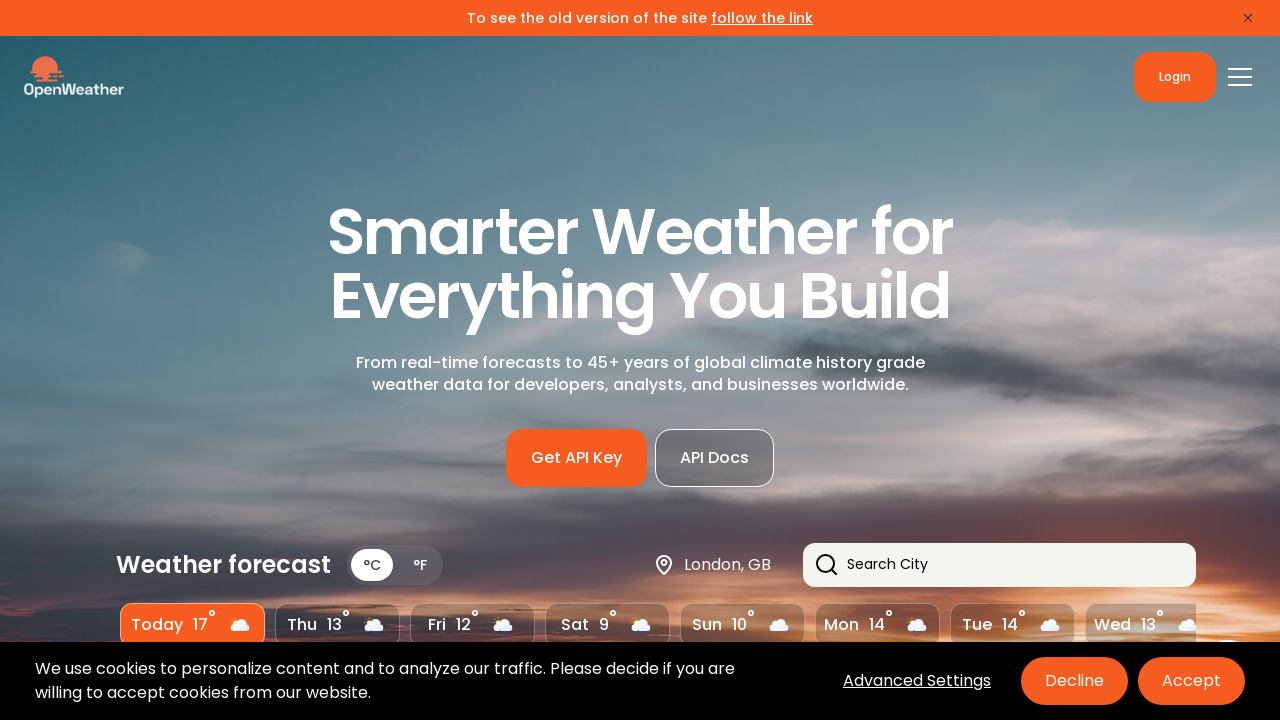

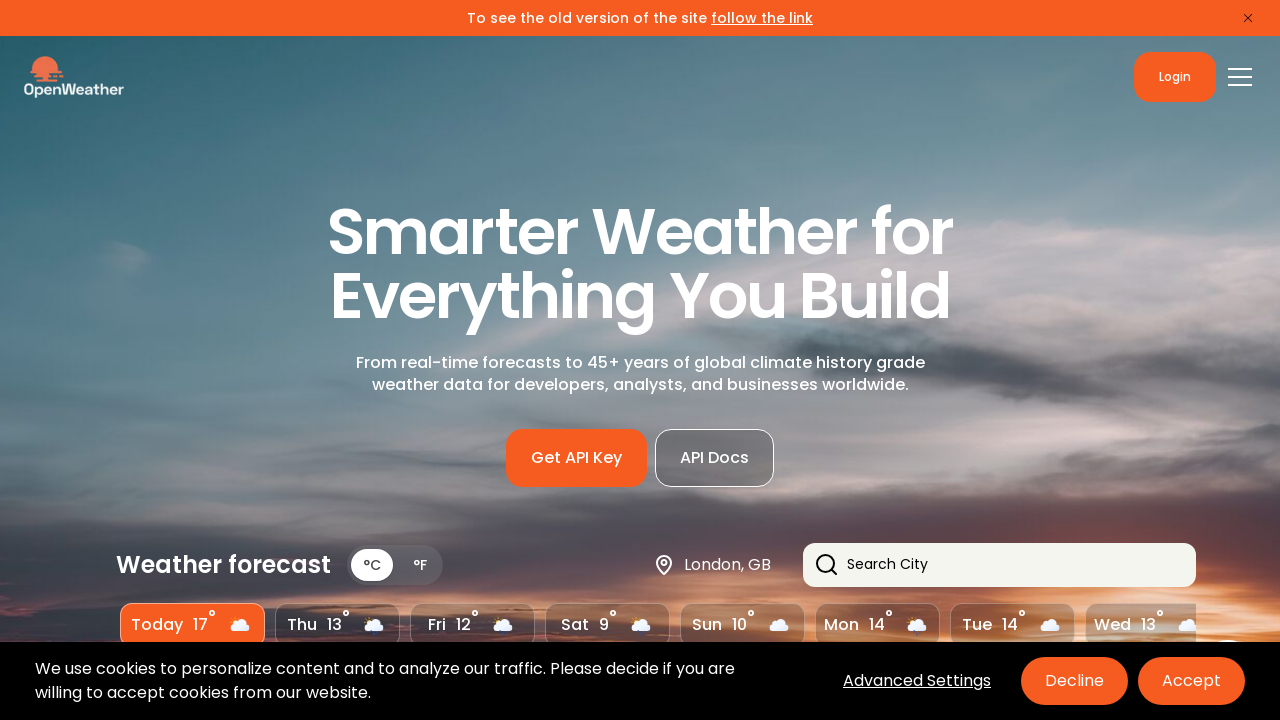